Navigates to the Air India homepage and sets the browser window position and size to specific dimensions.

Starting URL: https://www.airindia.com/in/en.html

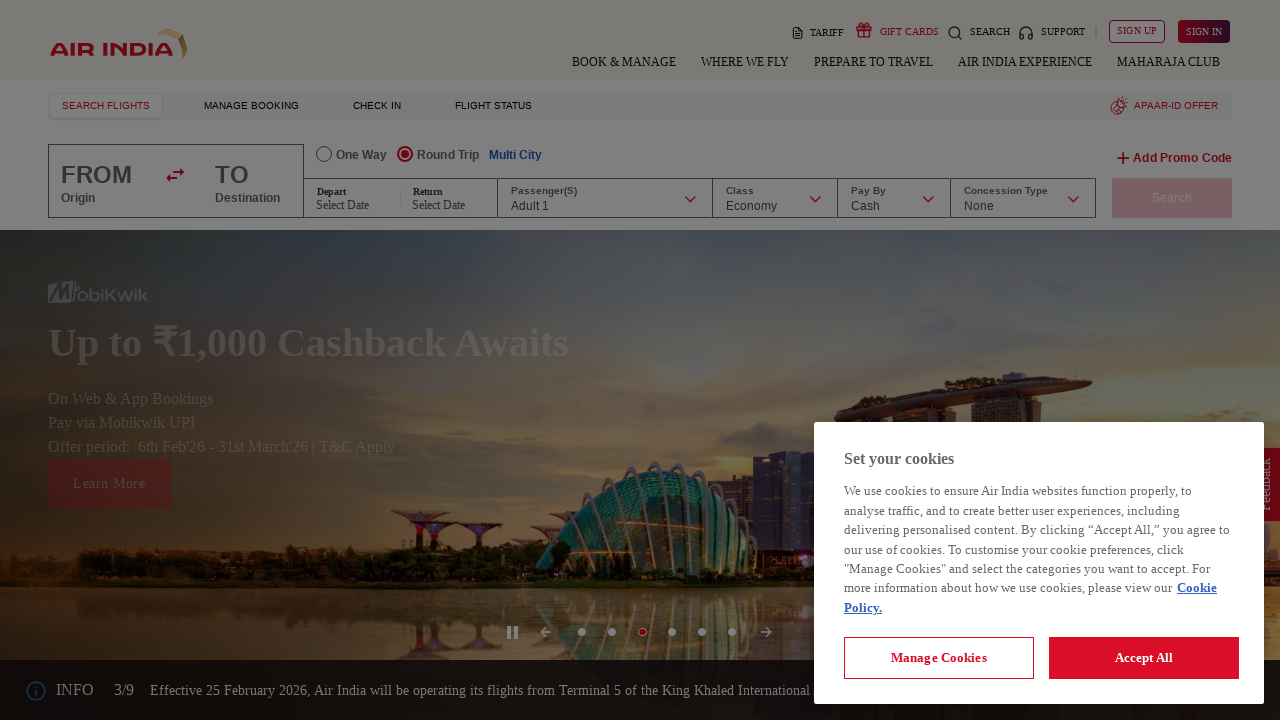

Set browser viewport size to 960x1080 pixels
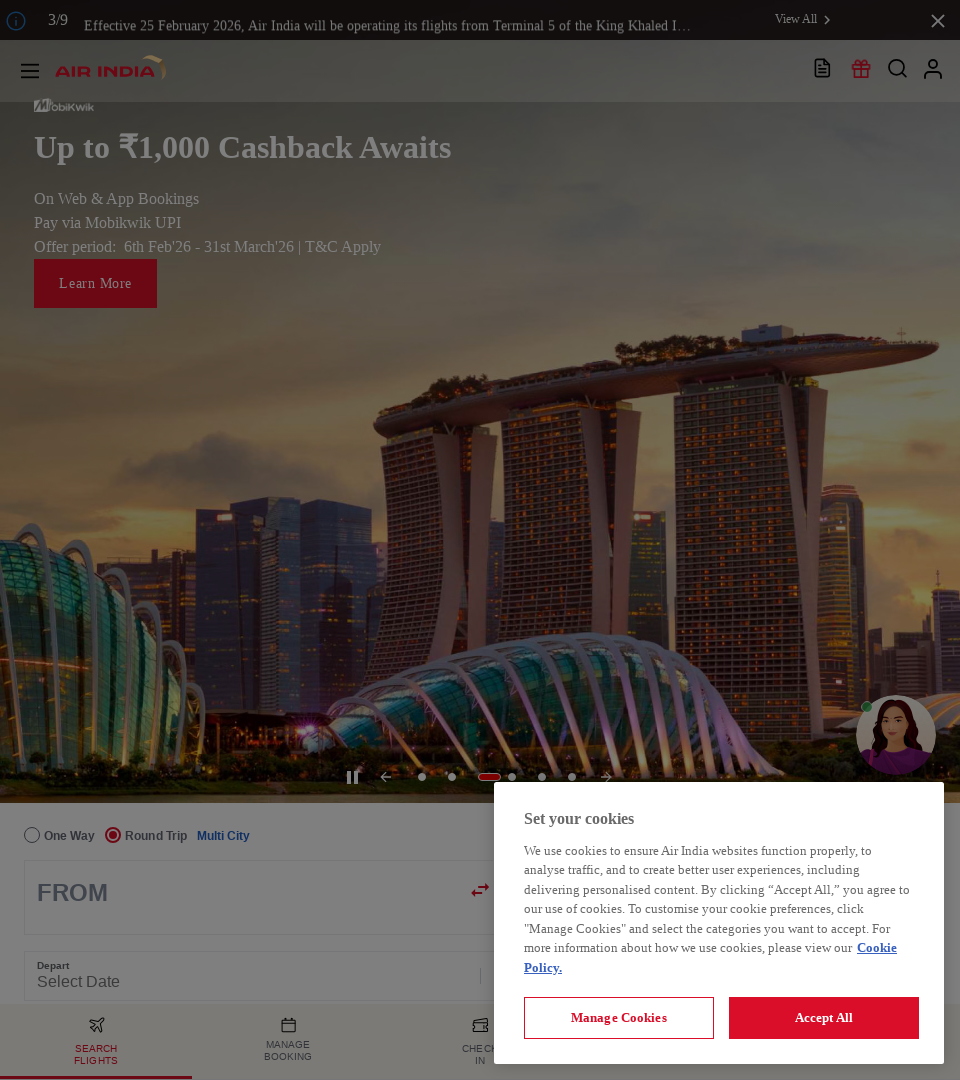

Waited for page to reach domcontentloaded state
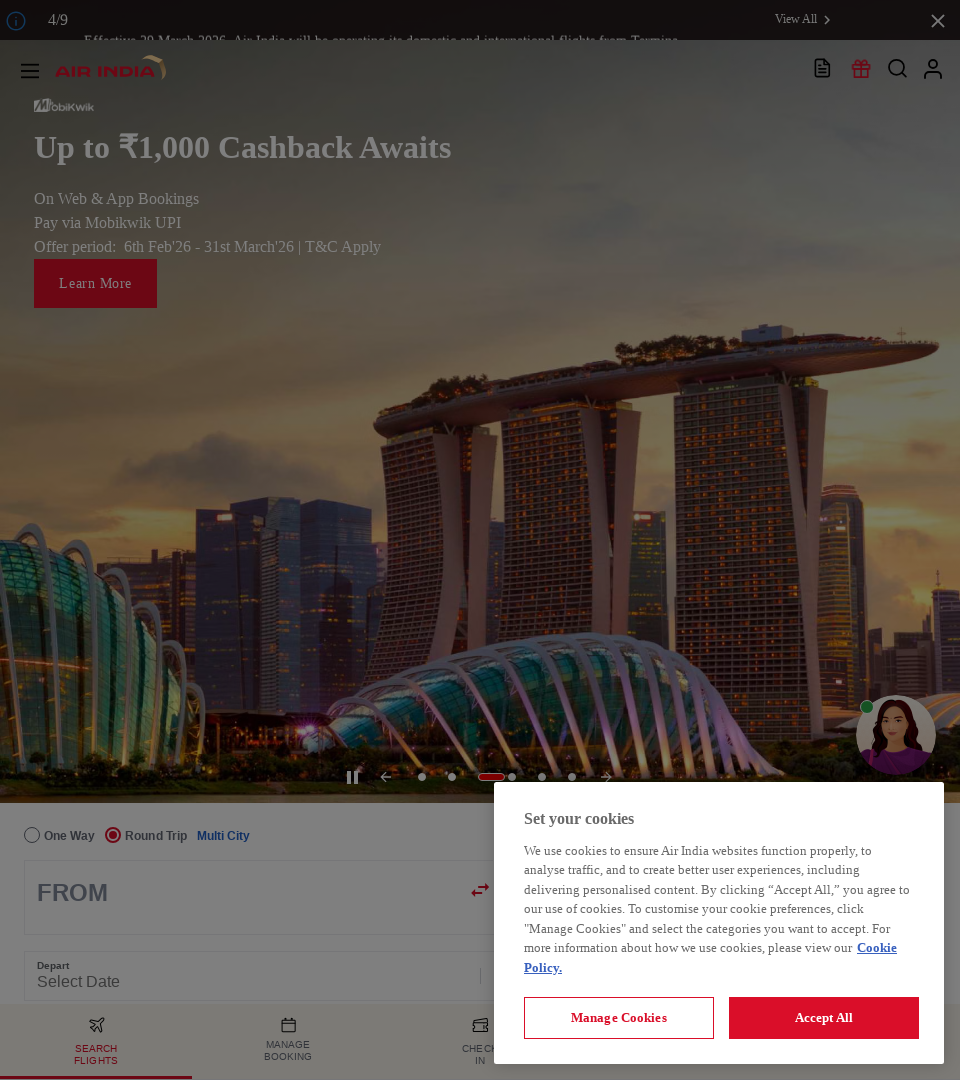

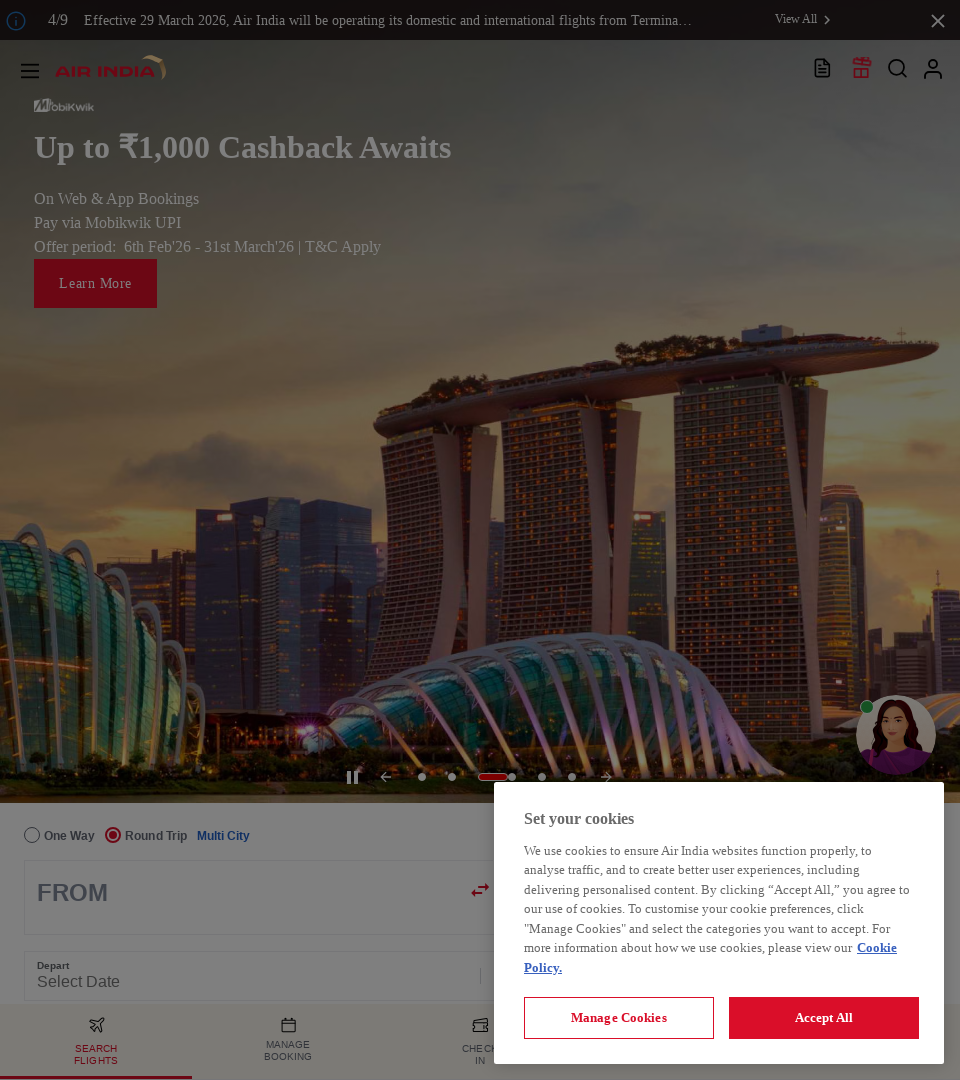